Tests the Swiggy homepage by navigating to it and entering a location in the location search field

Starting URL: https://www.swiggy.com/

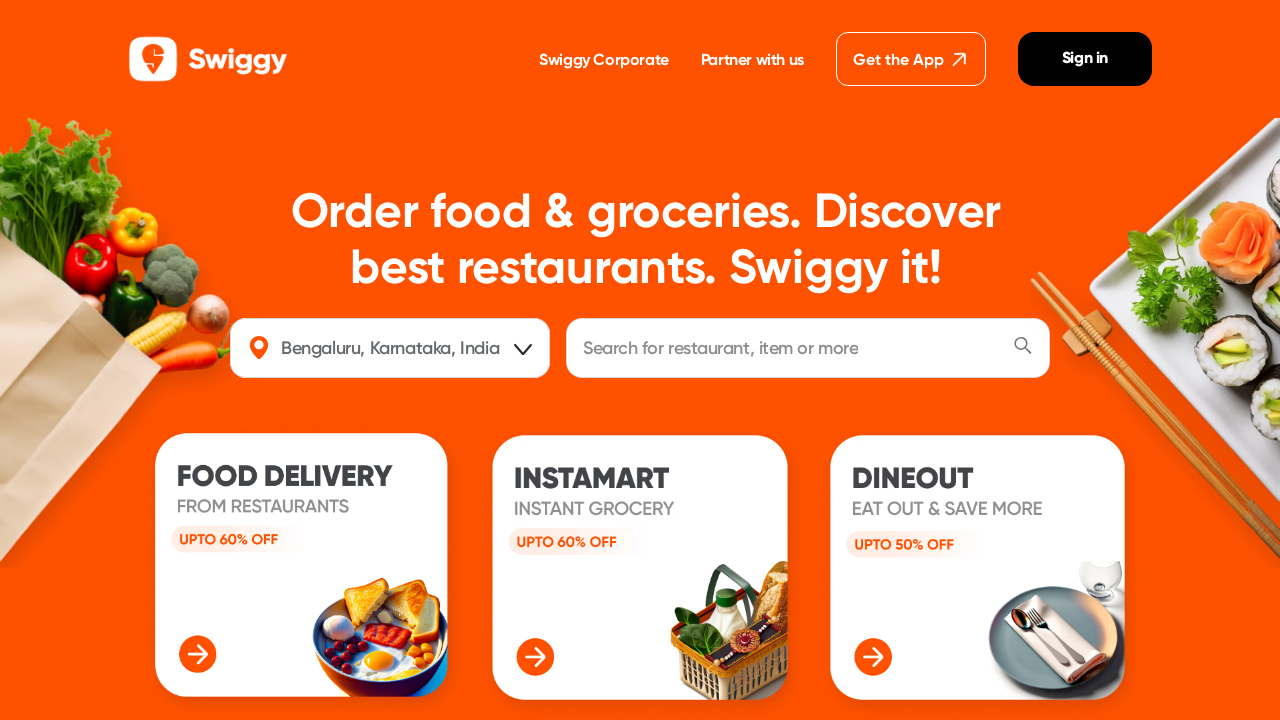

Filled location field with 'theni' on #location
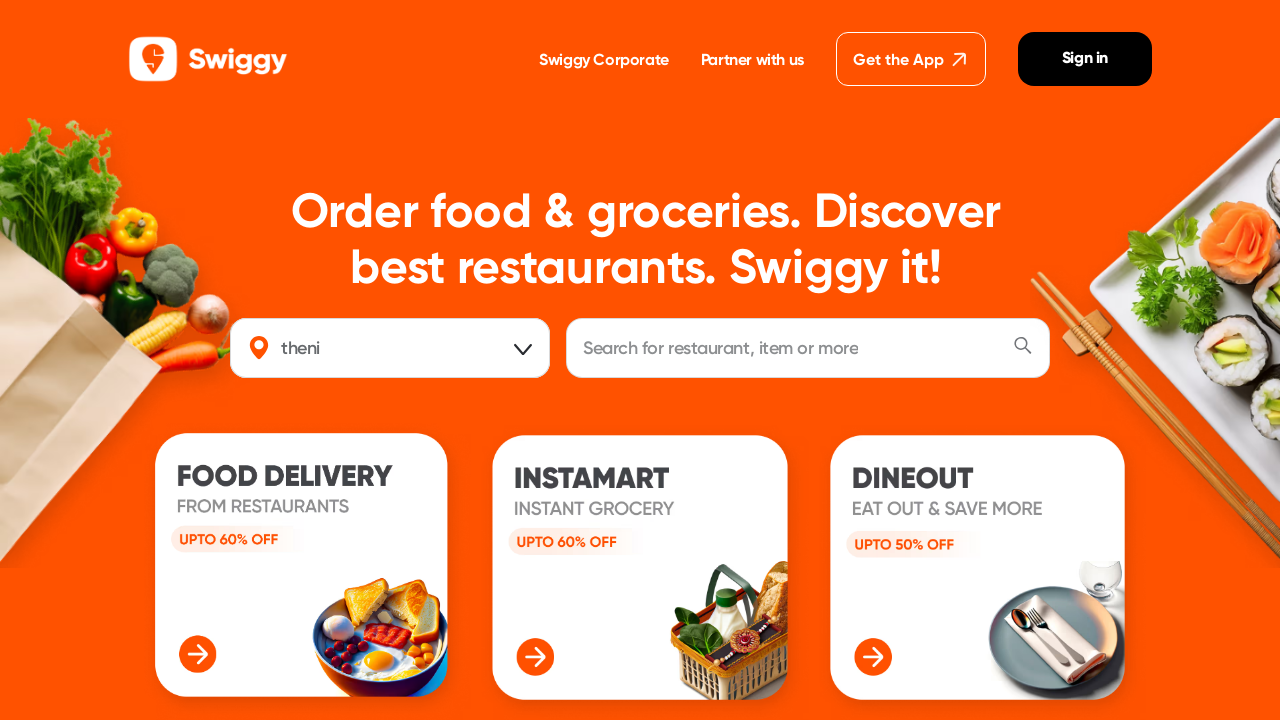

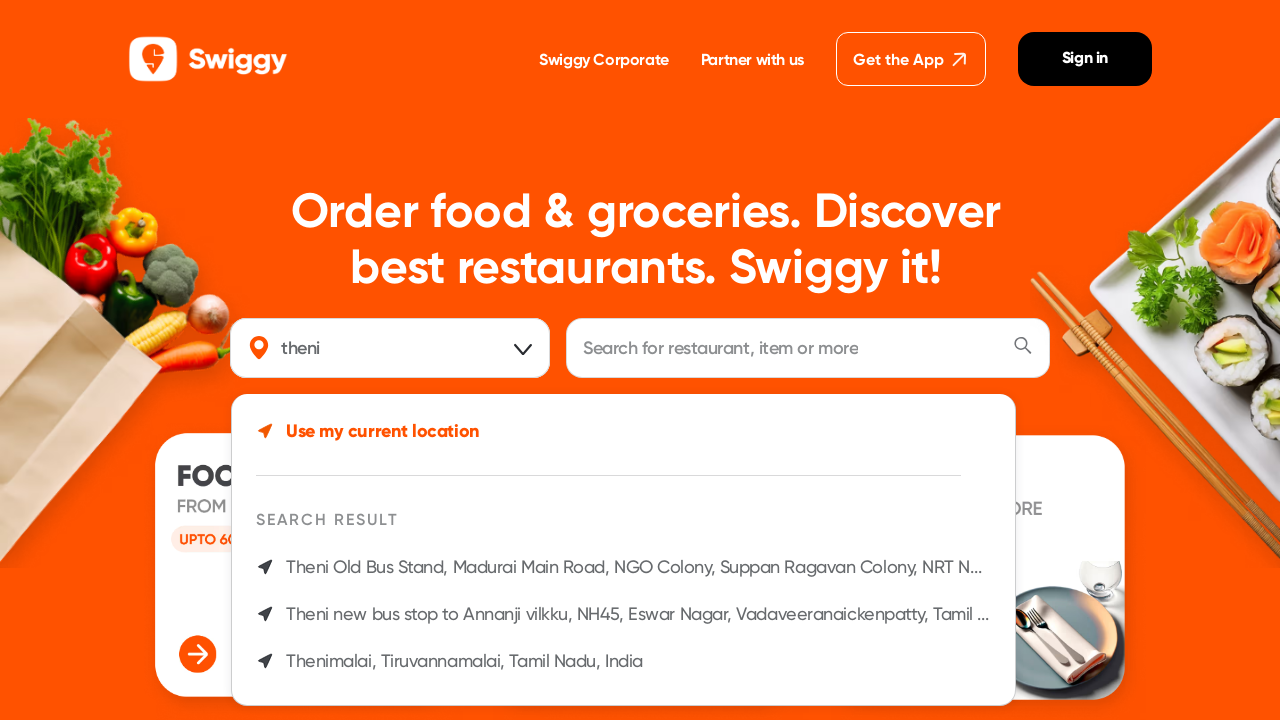